Tests navigation links on the login page by clicking on password reset and sign up links and verifying correct page navigation

Starting URL: https://radiomailapp.web.app/login

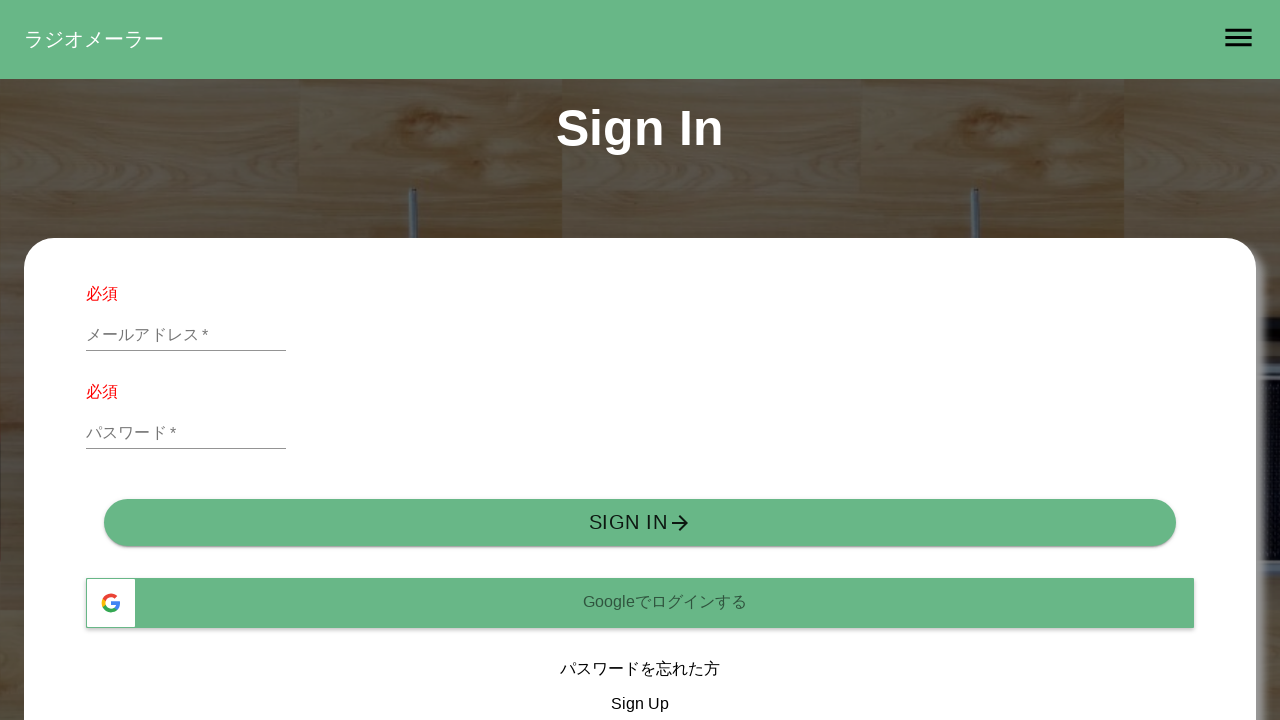

Clicked password reset link at (640, 669) on a:has-text('パスワードを忘れた方')
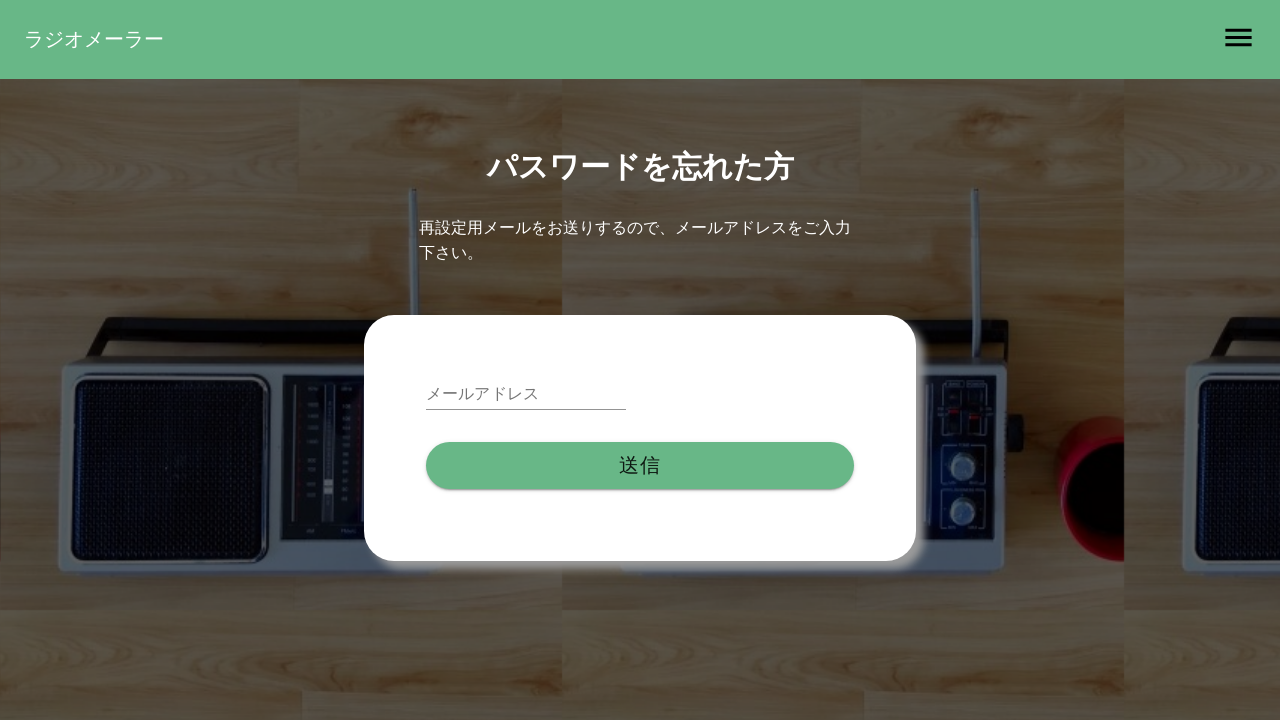

Navigated to password reset page
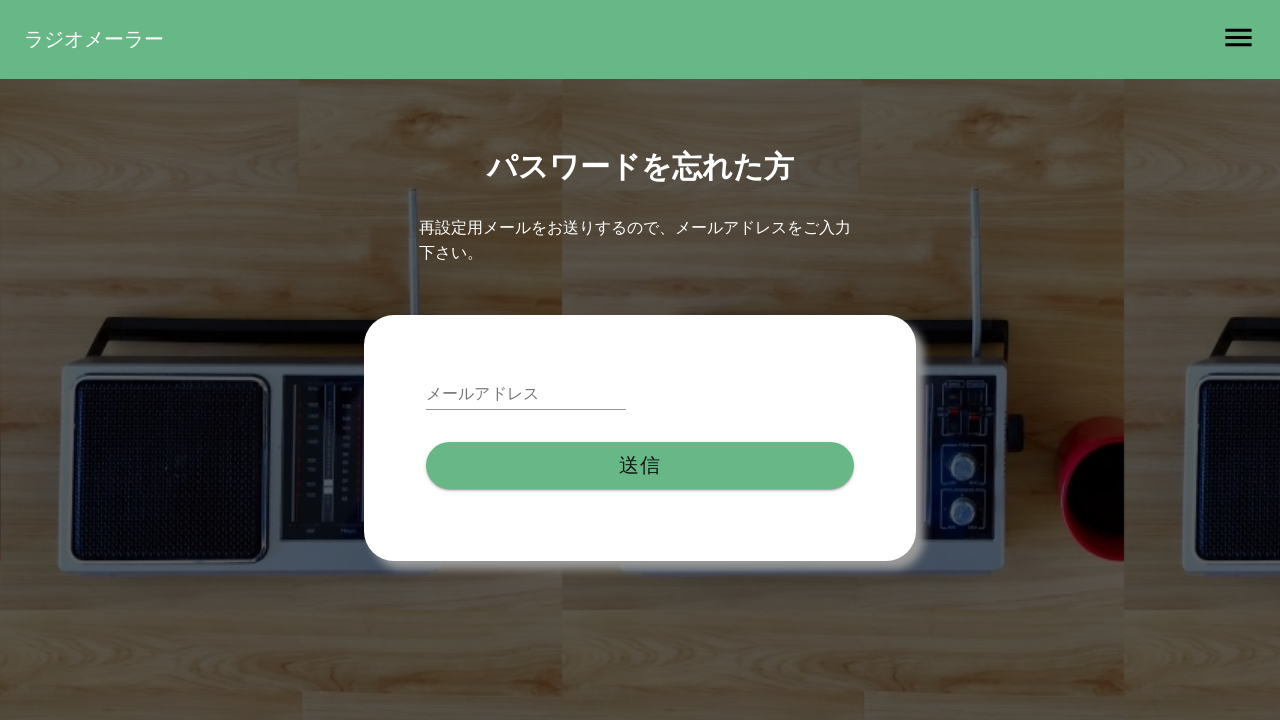

Navigated back to login page
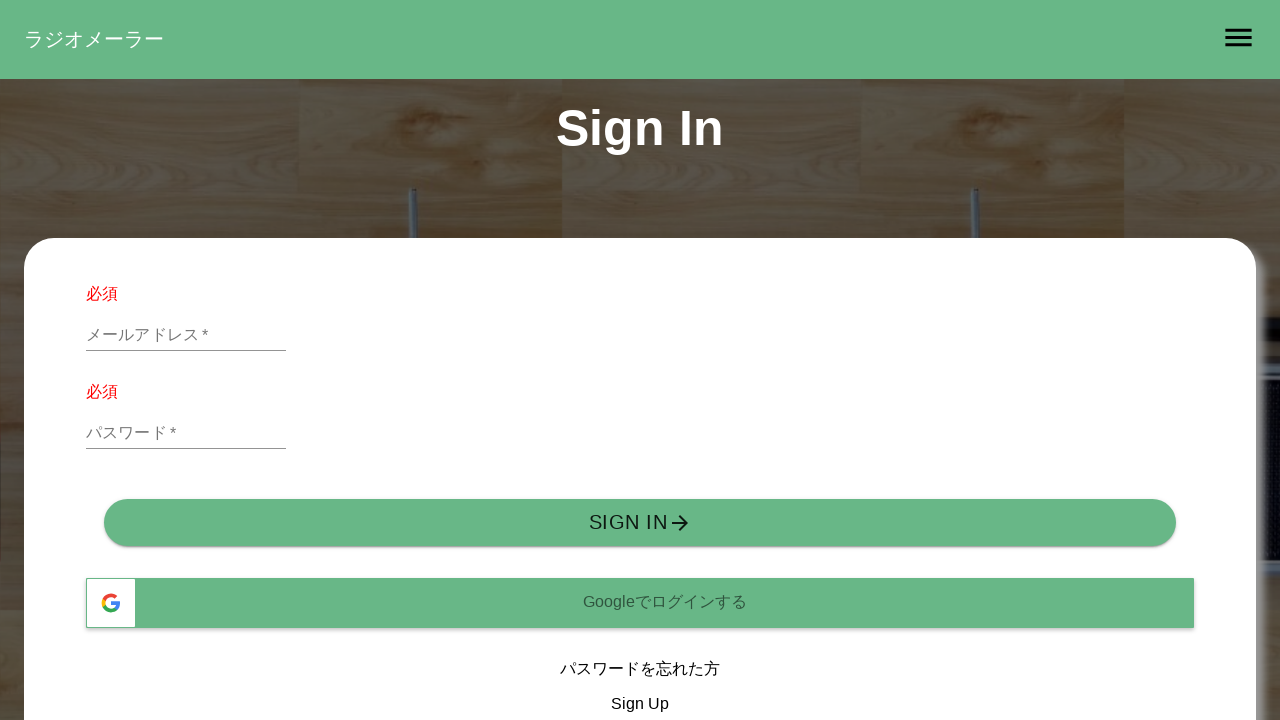

Clicked Sign Up link at (640, 703) on a:has-text('Sign Up')
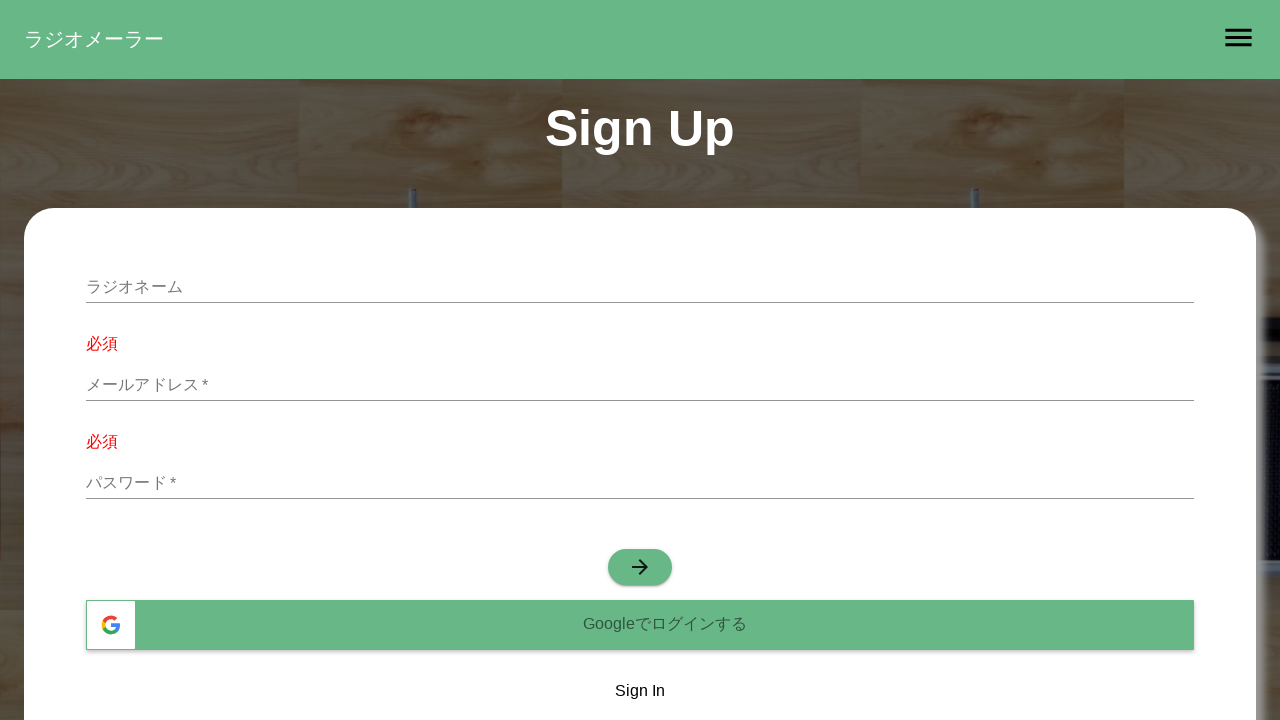

Navigated to registration page
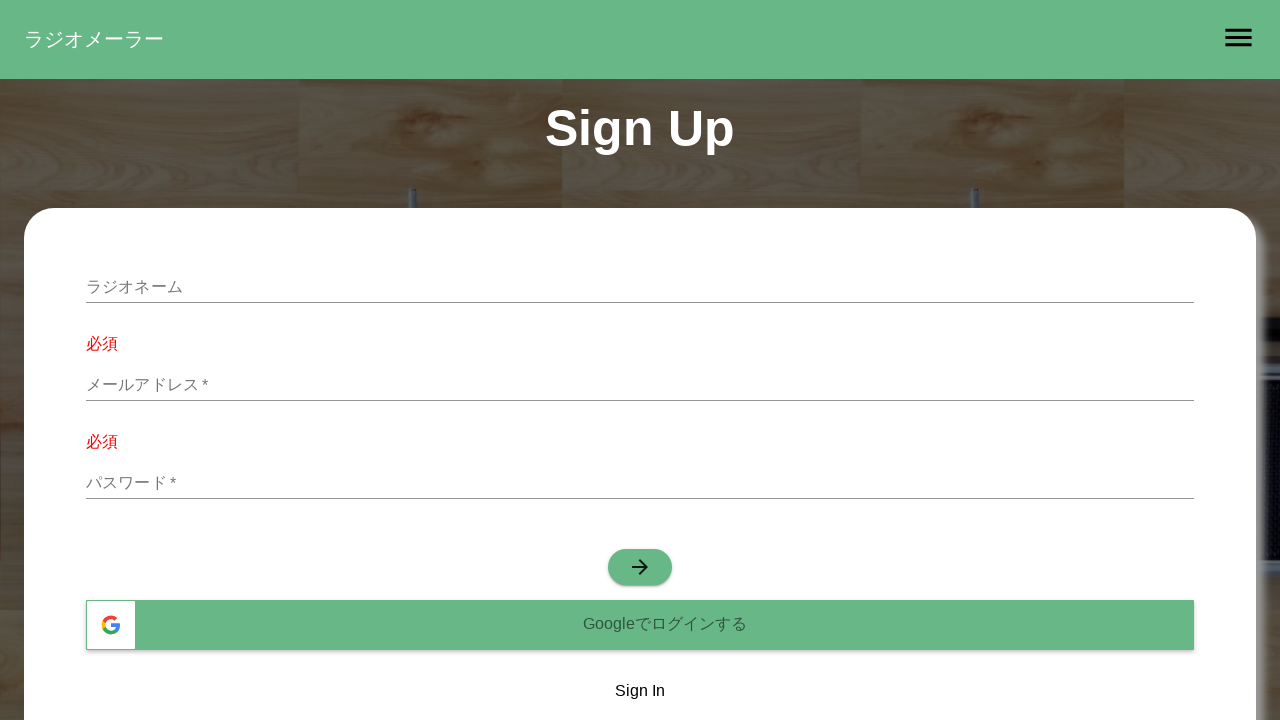

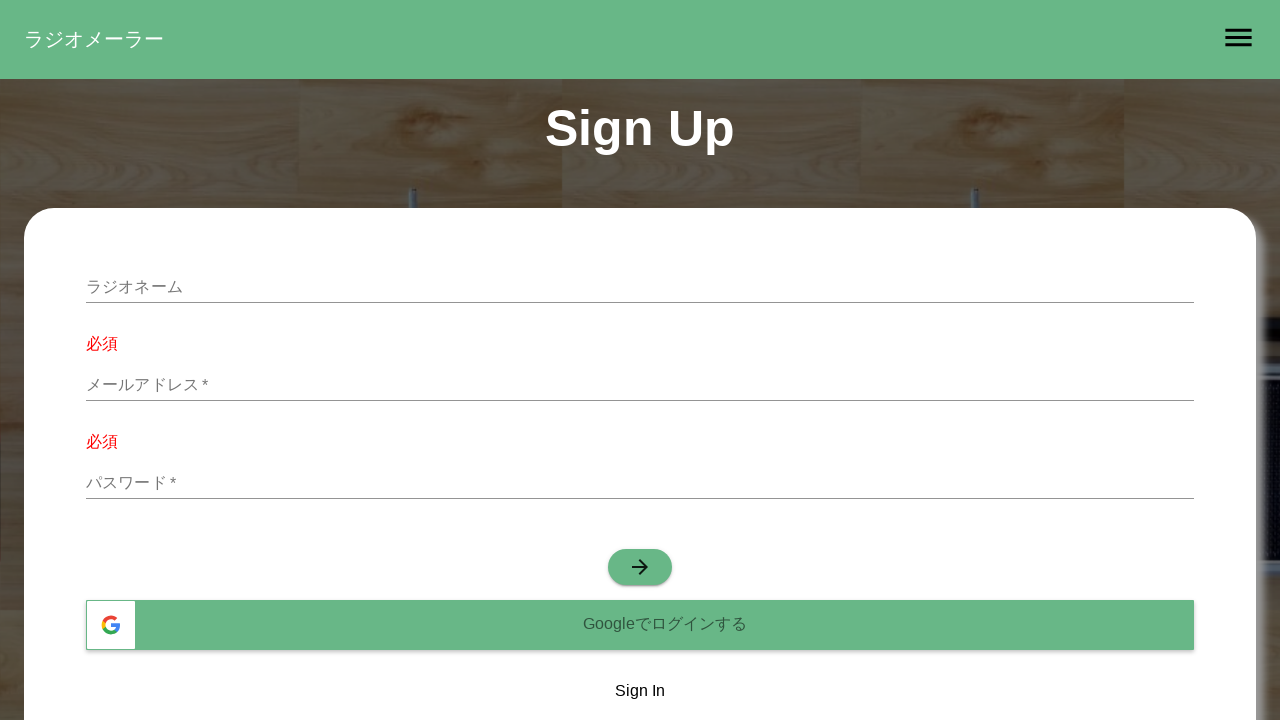